Tests marking a todo with a star by adding a todo and clicking the star icon

Starting URL: https://devmountain.github.io/qa_todos/

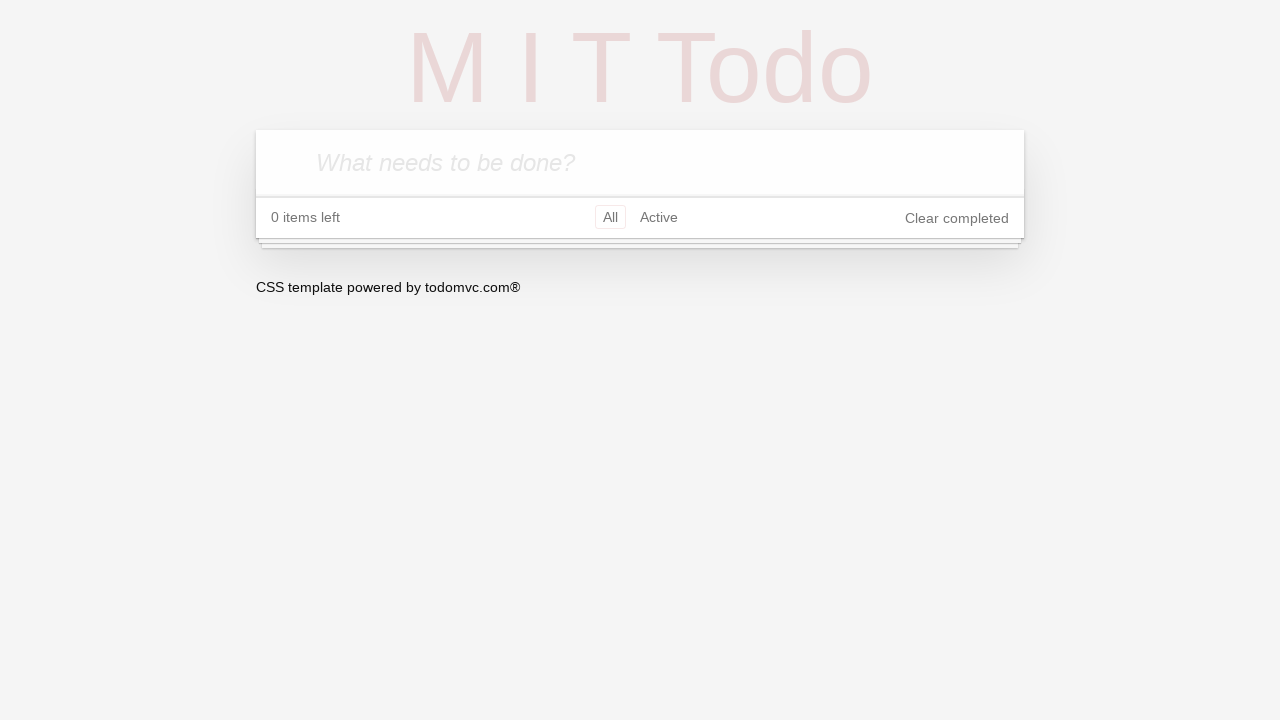

Waited for todo input field to be available
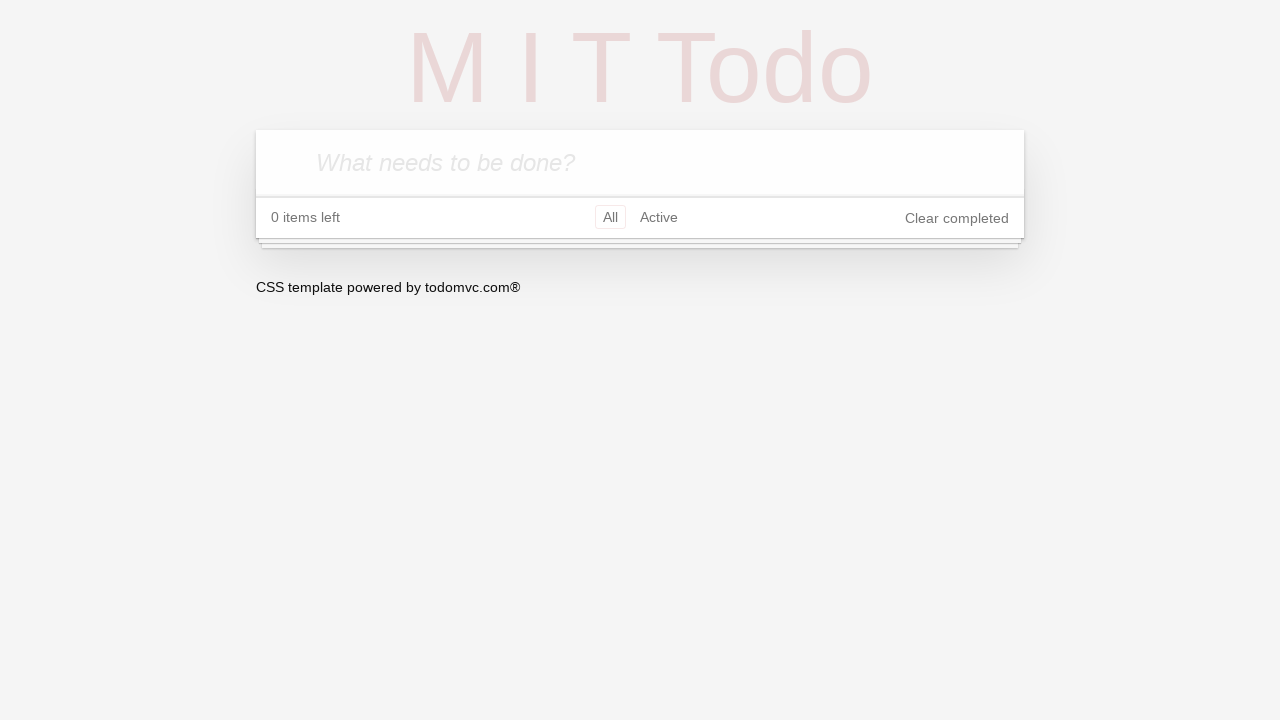

Filled todo input field with 'Test To-Do' on .new-todo
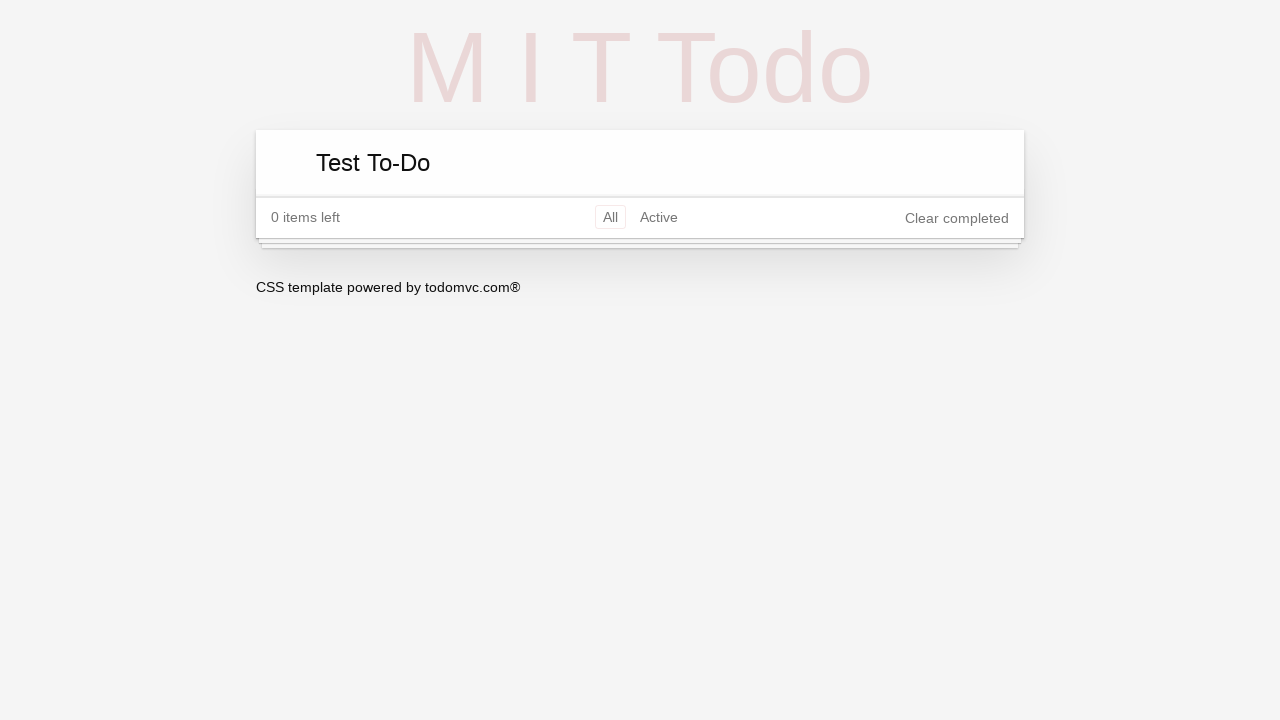

Pressed Enter to add the todo on .new-todo
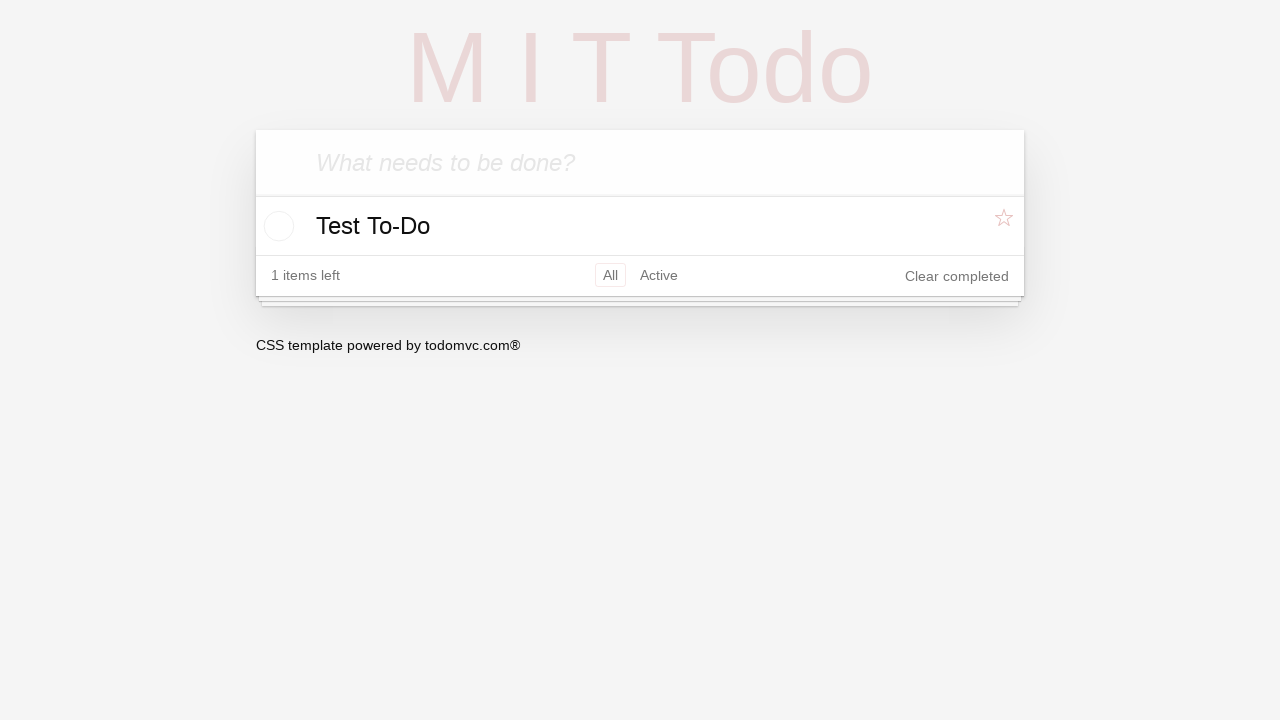

Waited for todo item to appear in the list
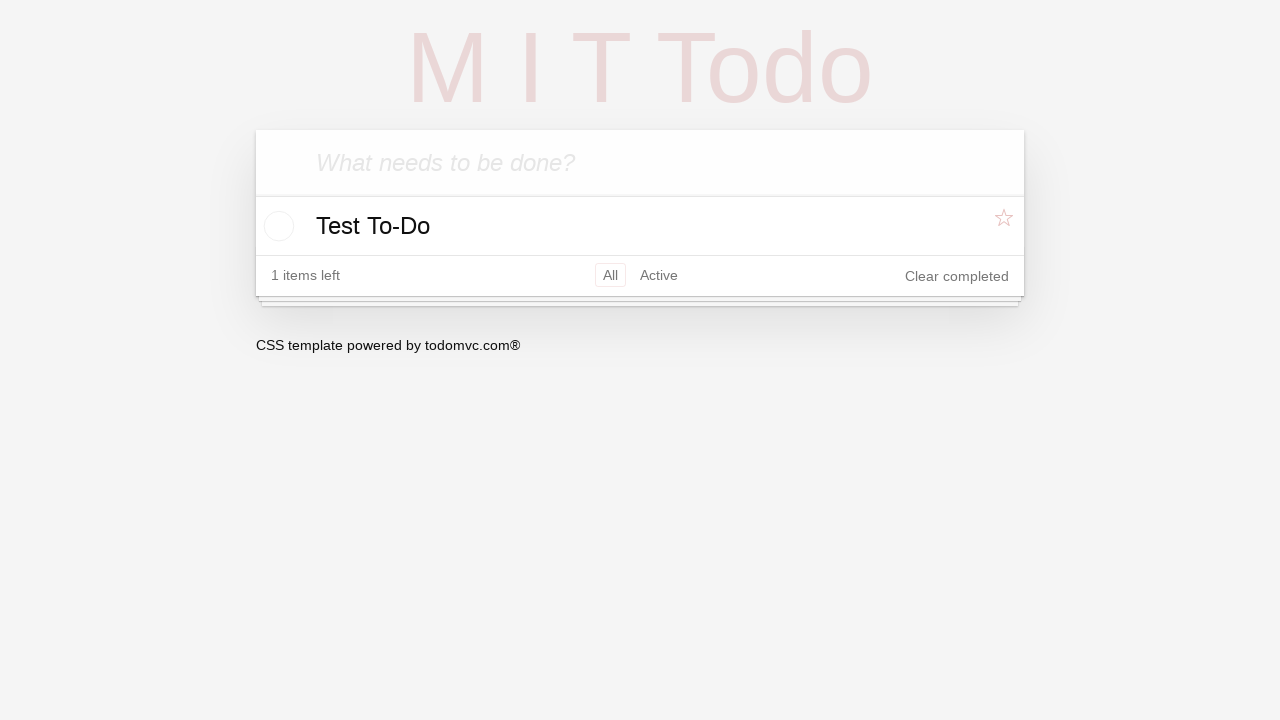

Clicked the star icon to mark todo as starred at (1006, 225) on li.todo .star
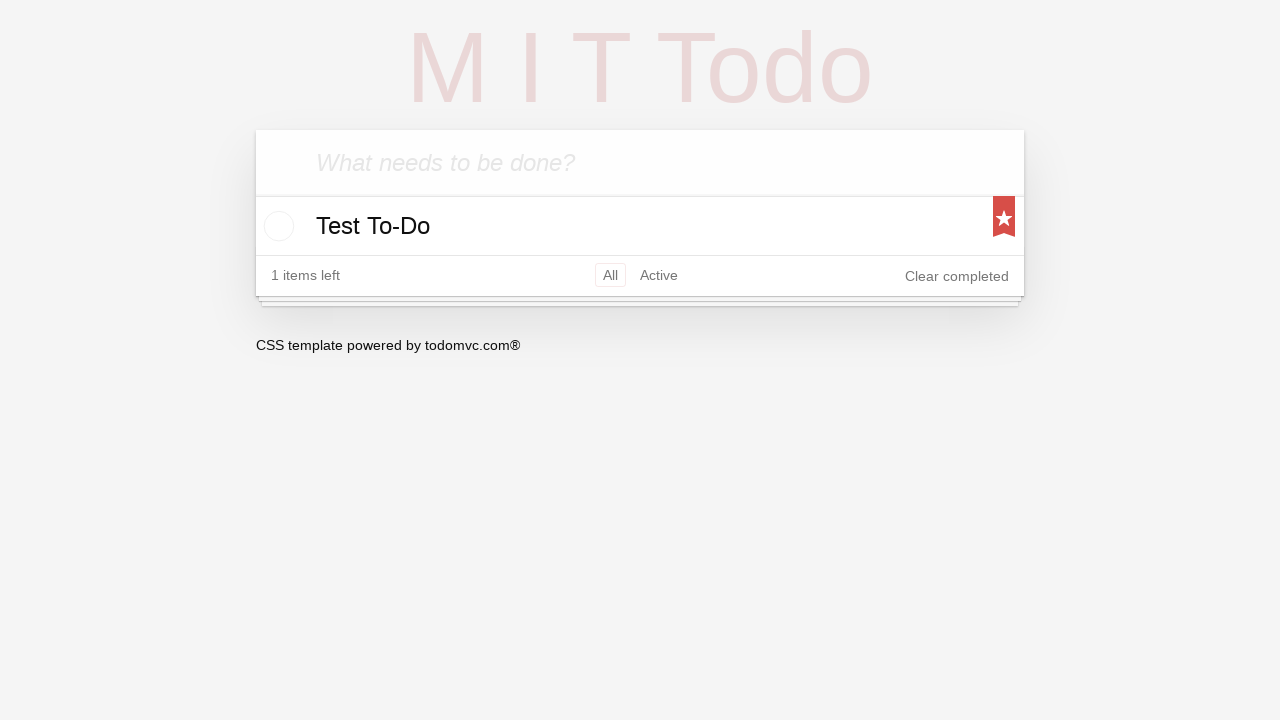

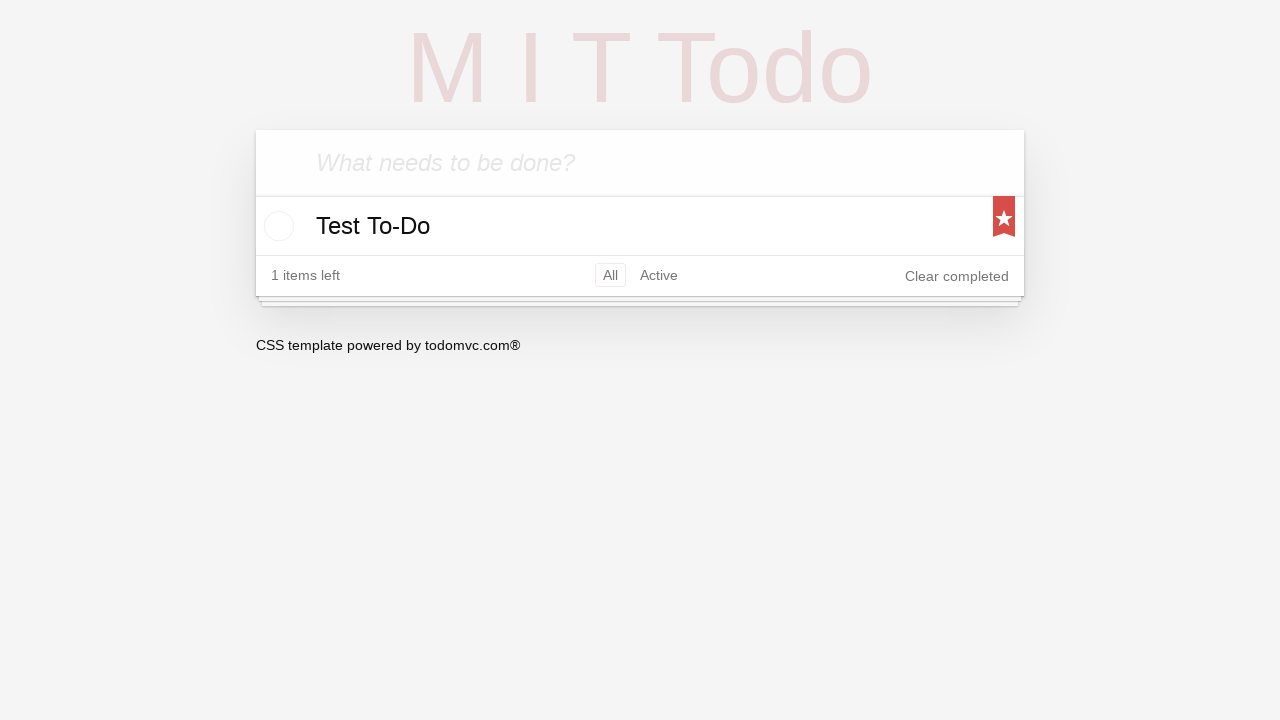